Tests text input functionality by entering text, using cut/paste keyboard shortcuts, and verifying the button text updates accordingly

Starting URL: http://uitestingplayground.com/textinput

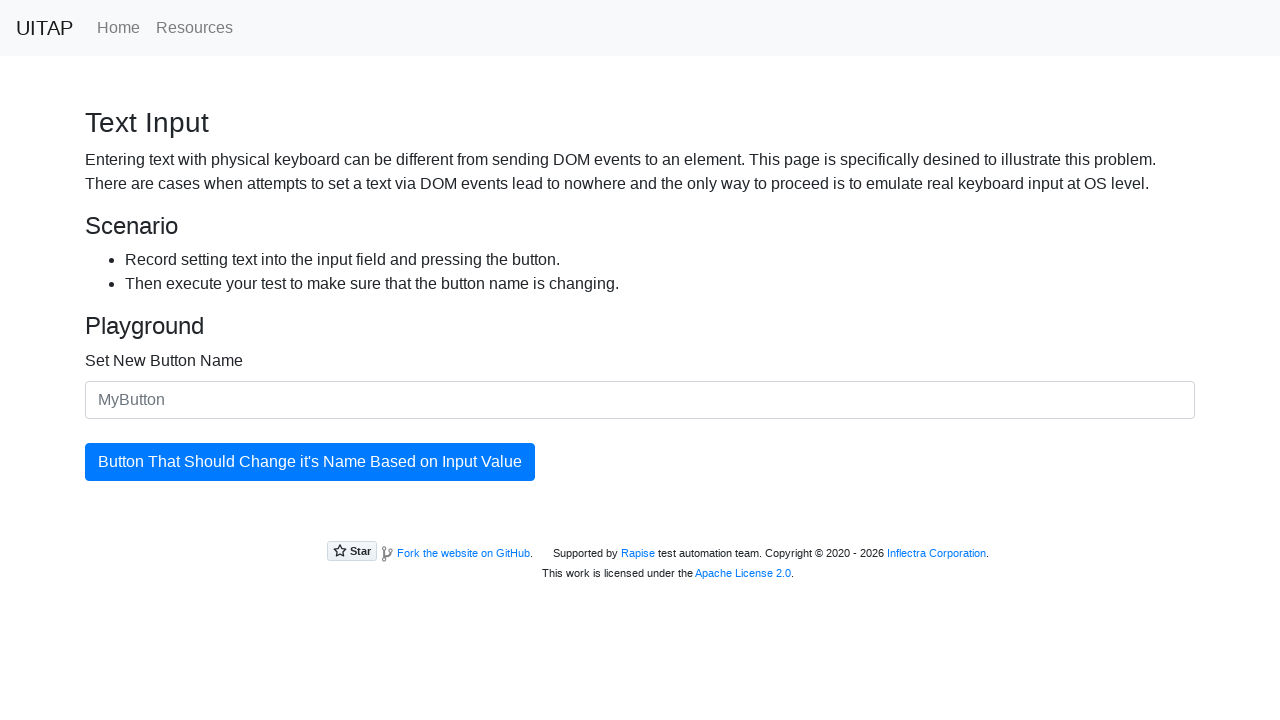

Located text input field with id 'newButtonName'
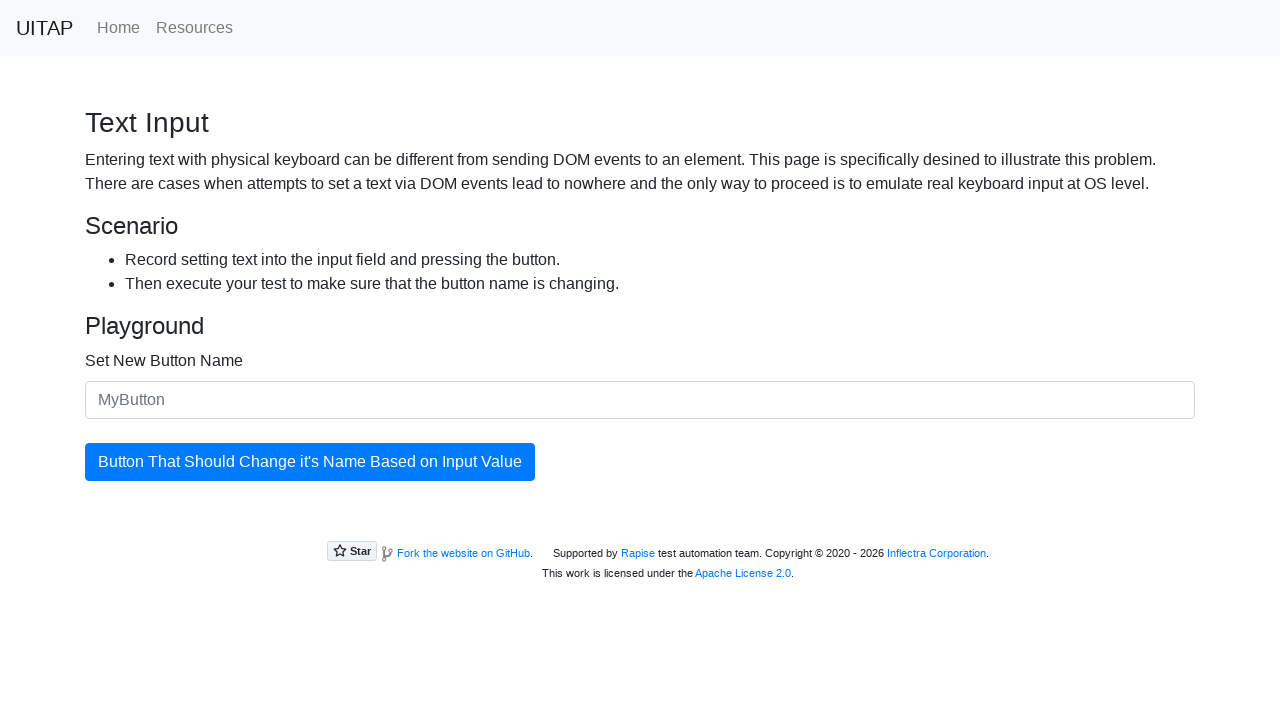

Located button with id 'updatingButton'
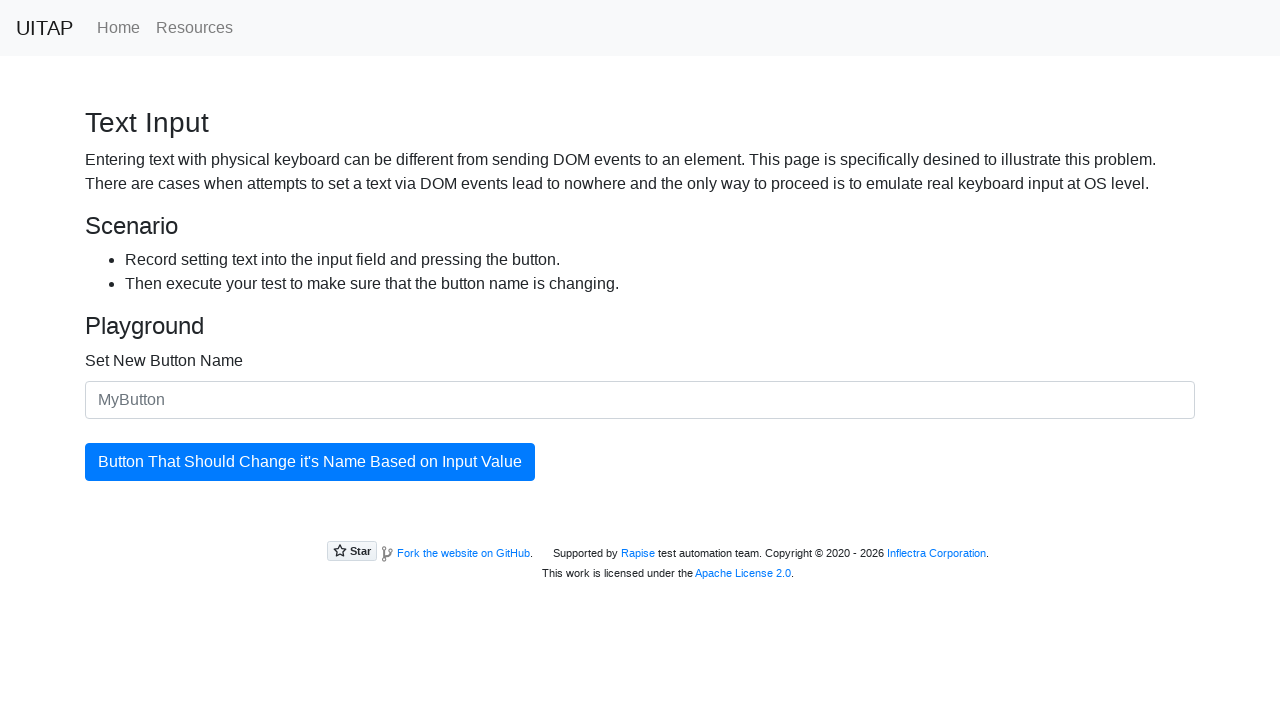

Filled text input with 'Abc' on #newButtonName
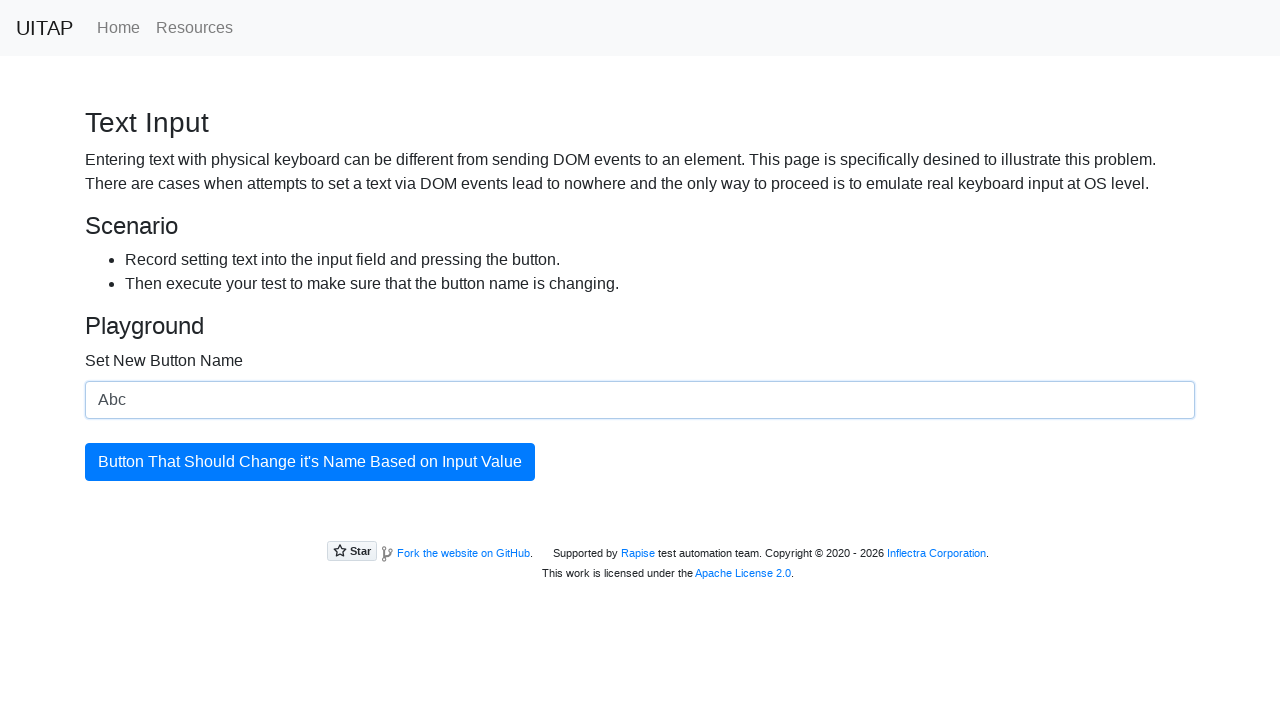

Selected all text in the input field
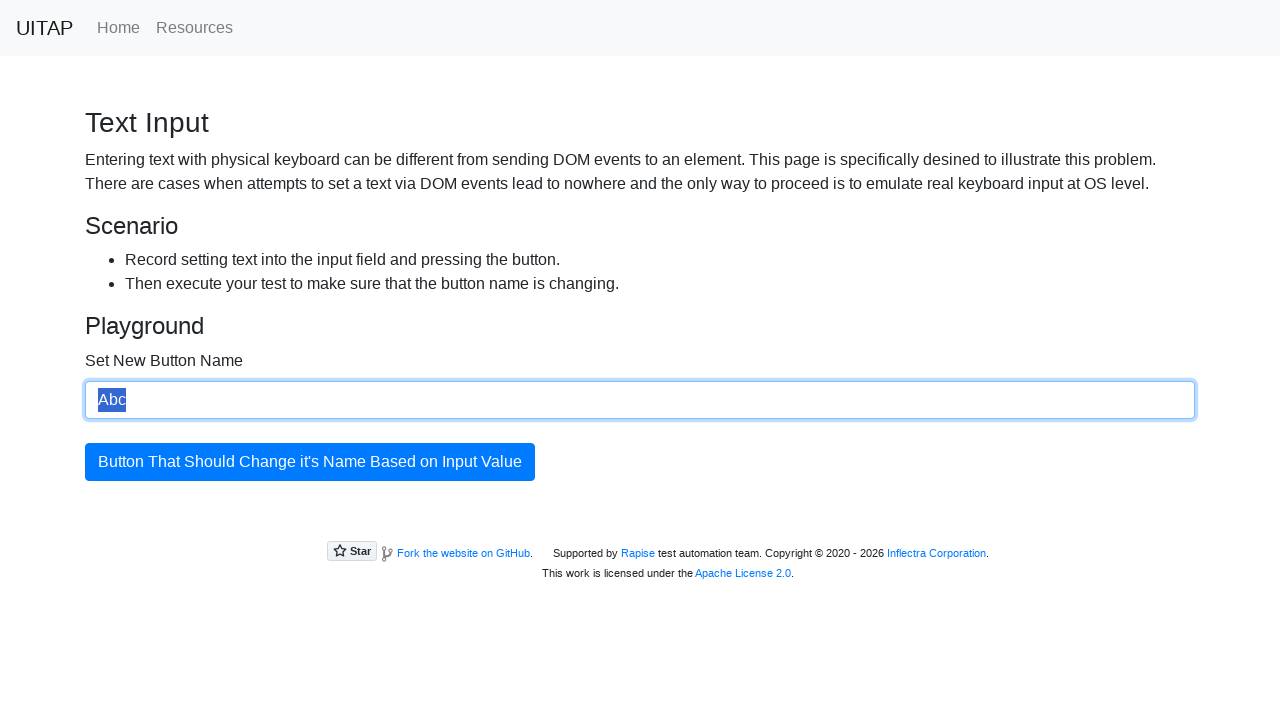

Cut selected text using Ctrl+X on #newButtonName
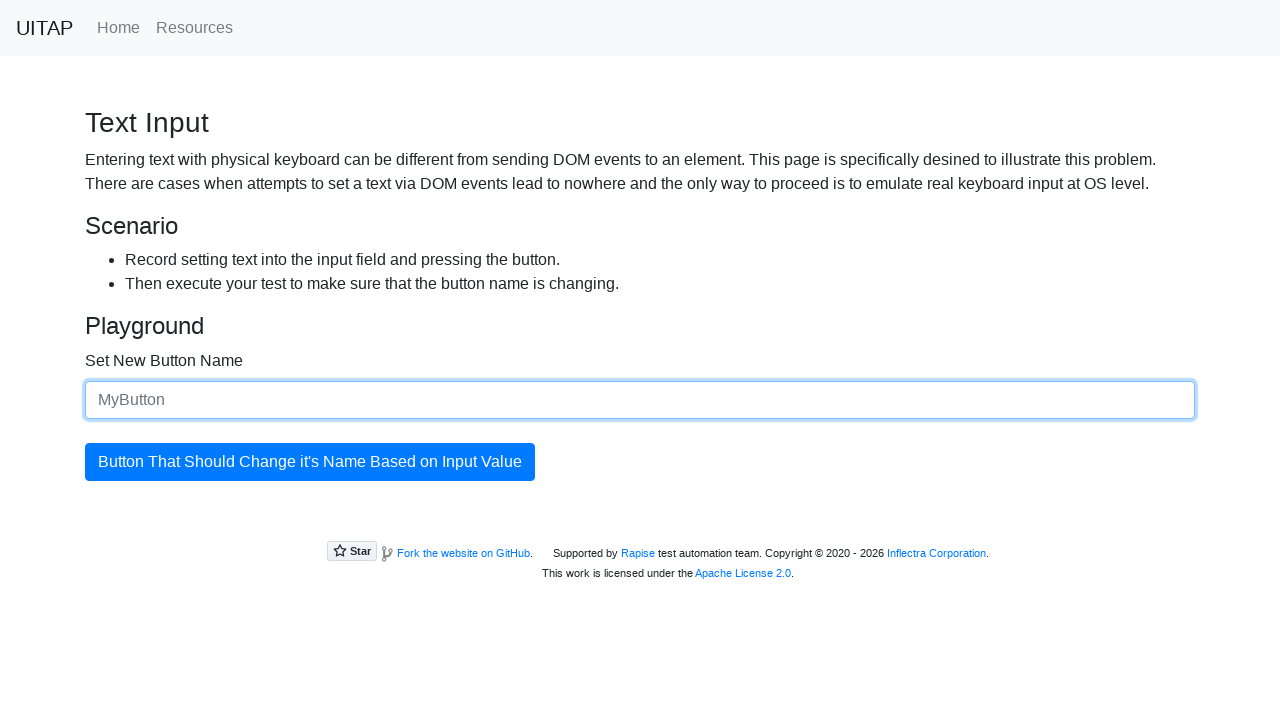

Pasted text using Ctrl+V (1st paste) on #newButtonName
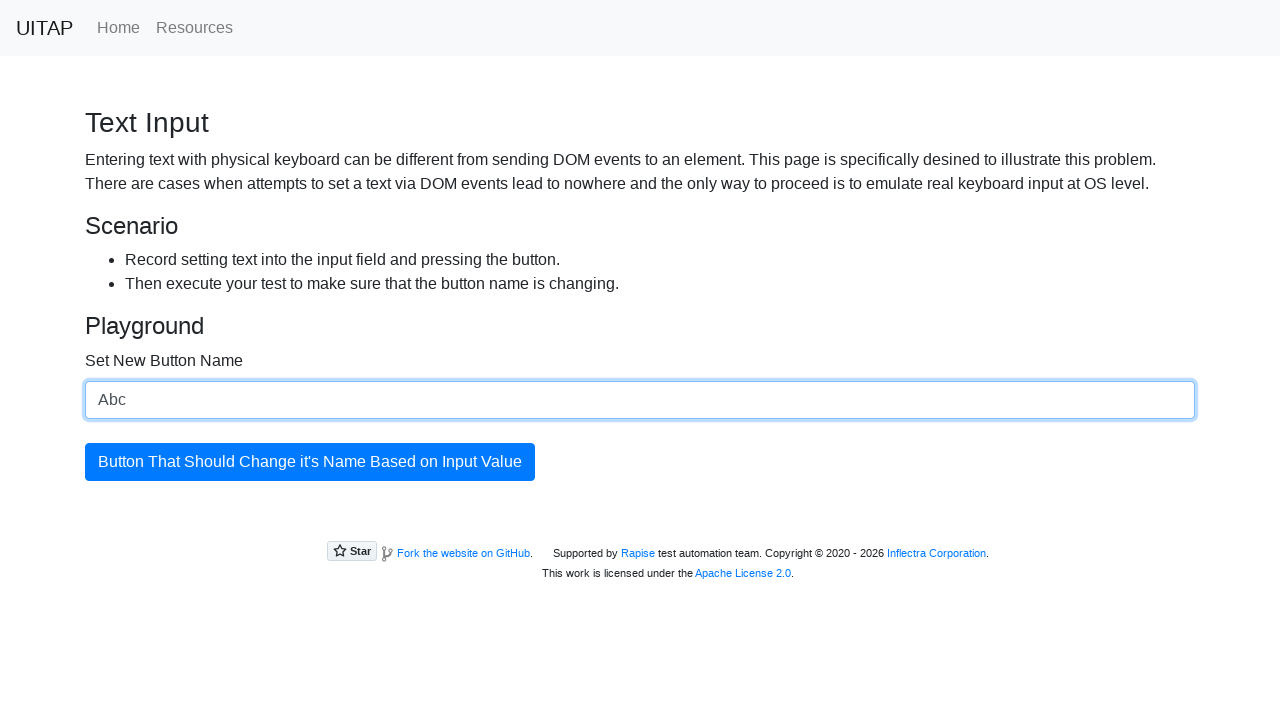

Pasted text using Ctrl+V (2nd paste) on #newButtonName
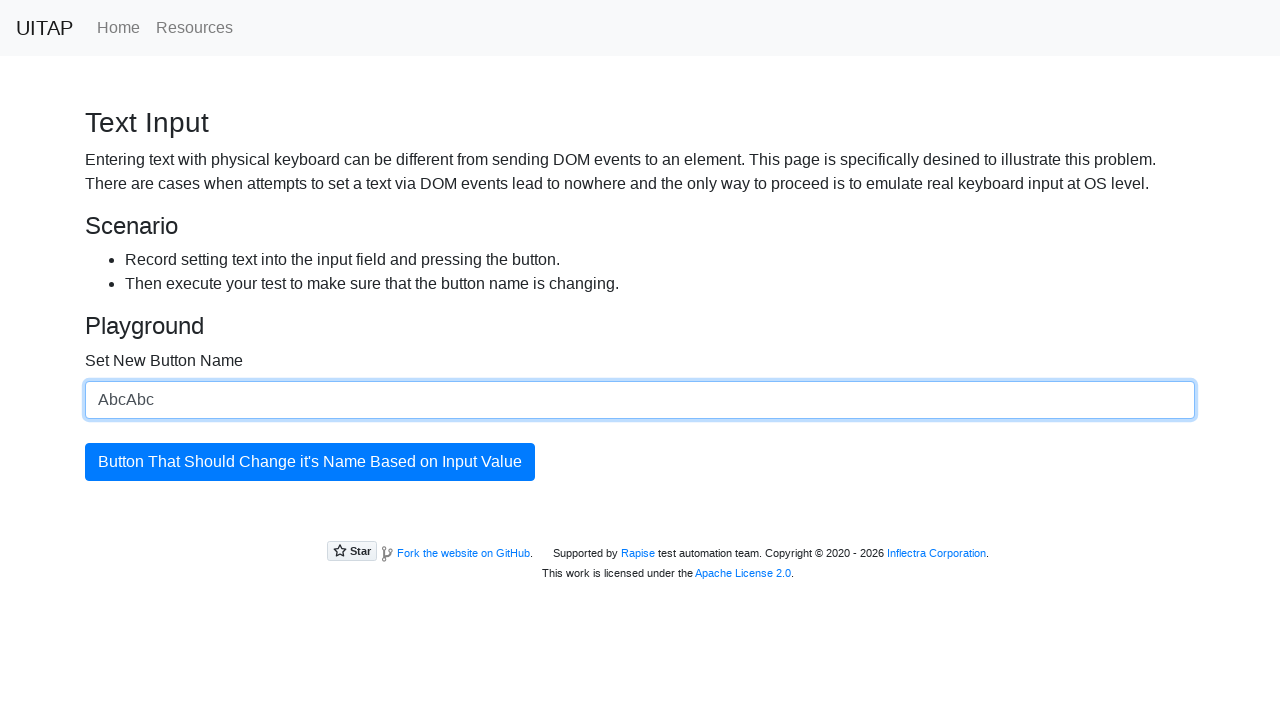

Pasted text using Ctrl+V (3rd paste) on #newButtonName
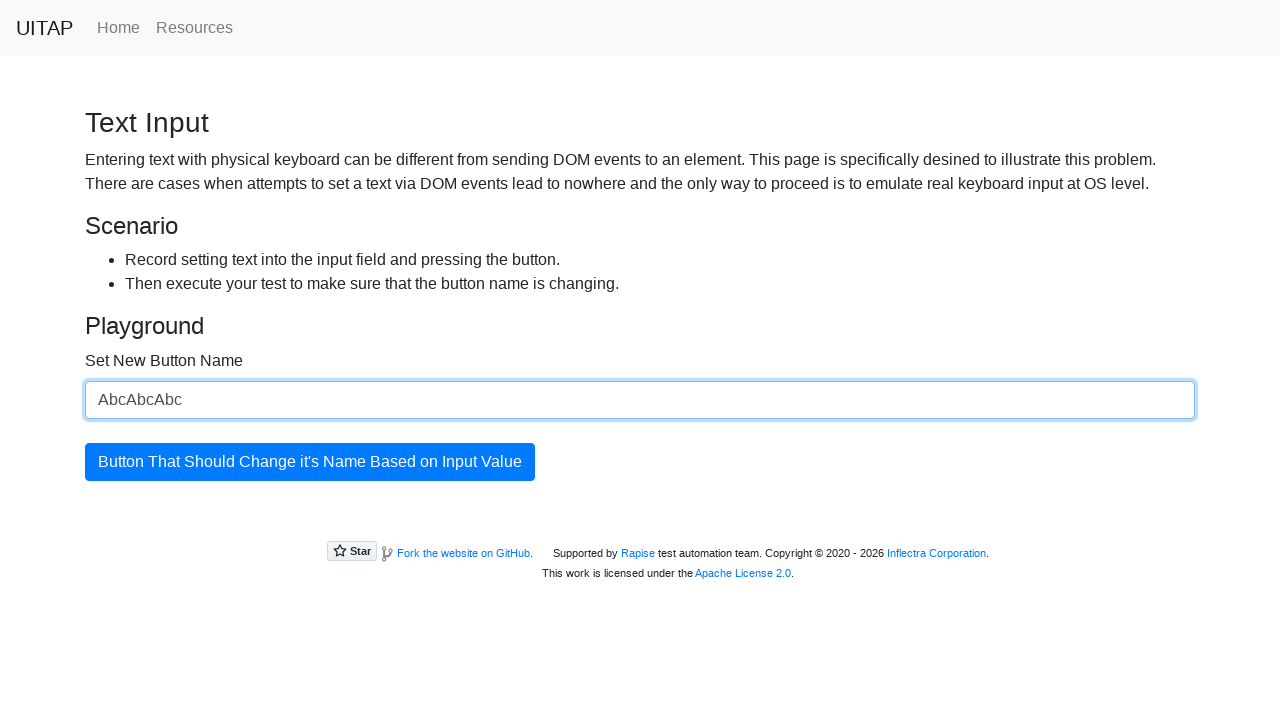

Clicked the button to update its text at (310, 462) on #updatingButton
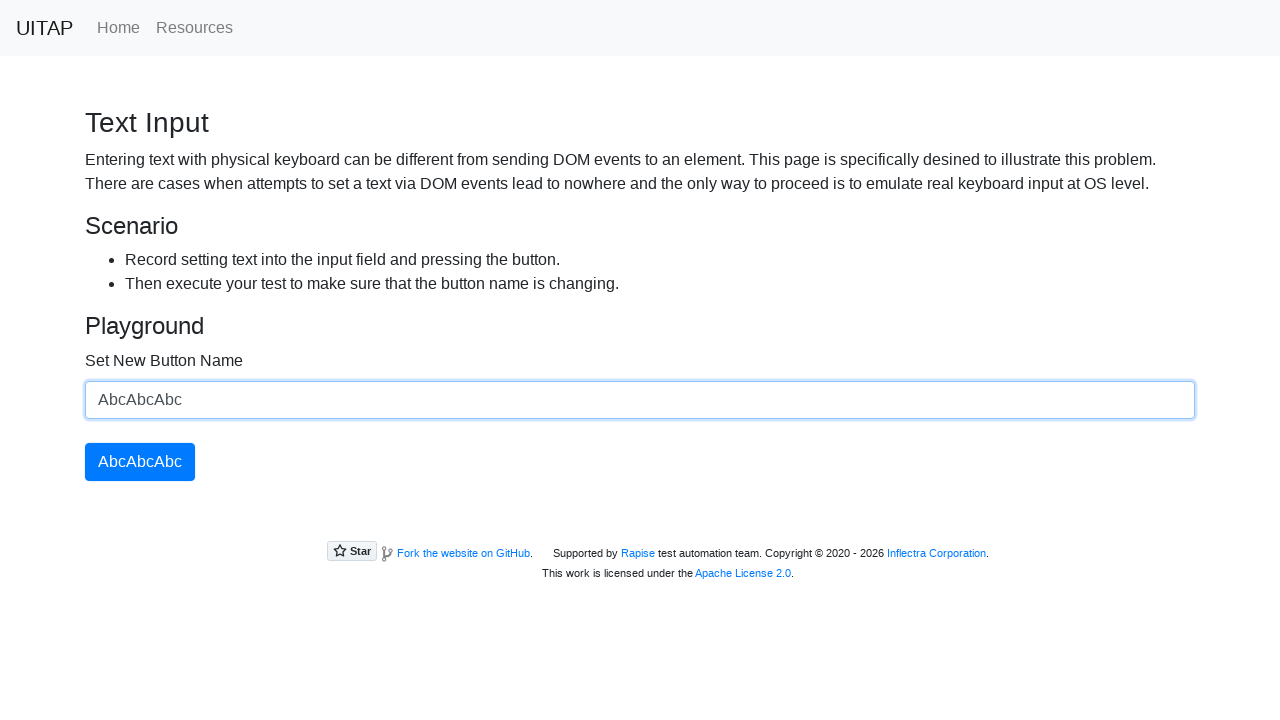

Verified button text updated to 'AbcAbcAbc'
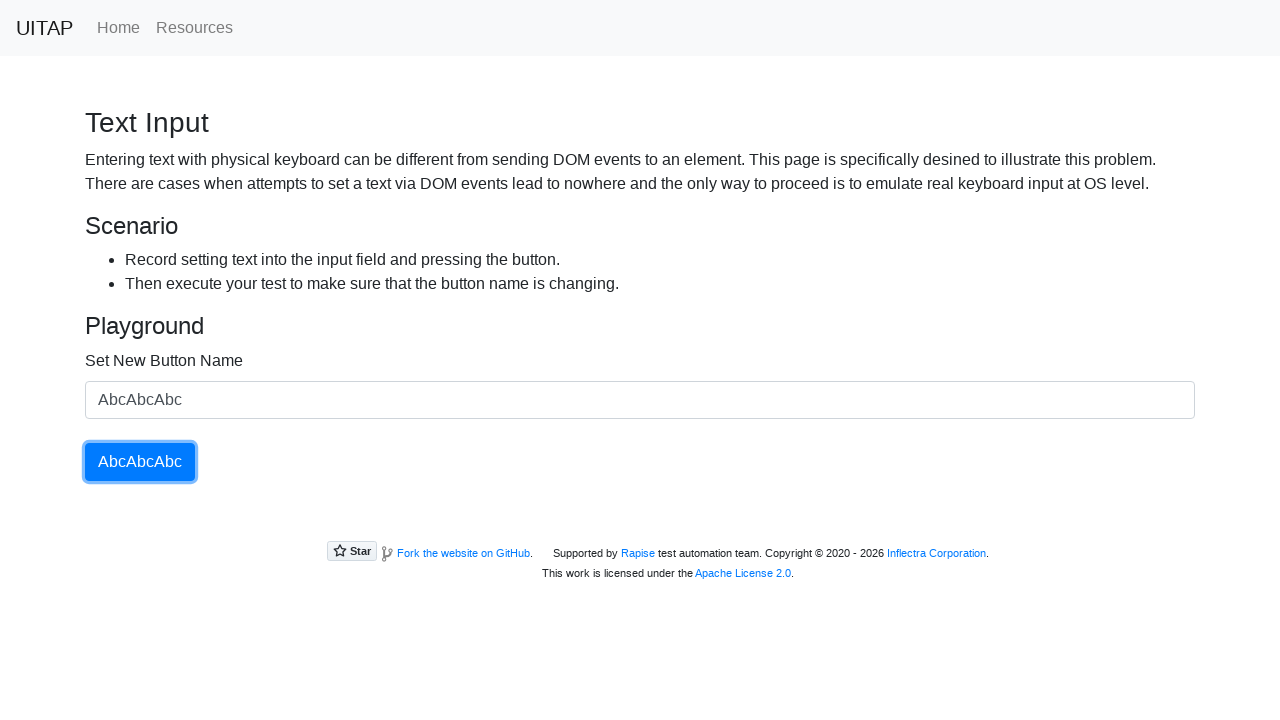

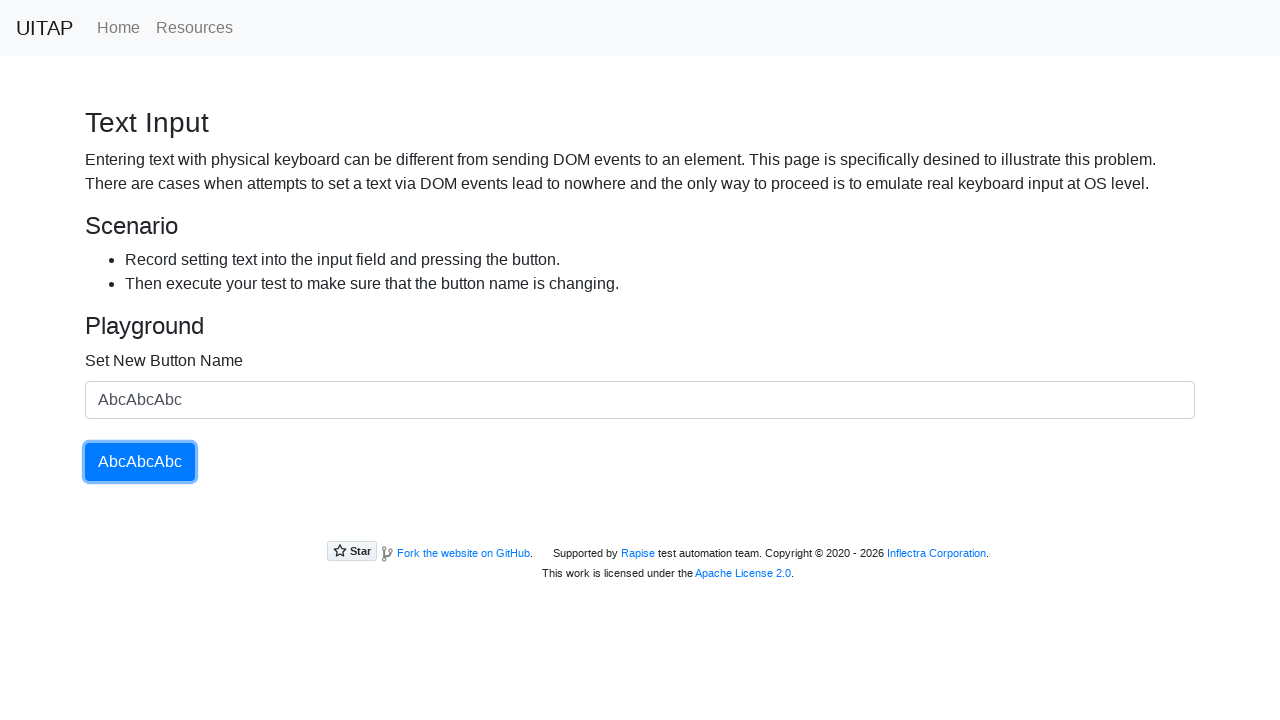